Tests checkbox functionality by verifying initial unchecked state, clicking to select, verifying selected state, clicking to deselect, and verifying deselected state on an automation practice page.

Starting URL: https://rahulshettyacademy.com/AutomationPractice/

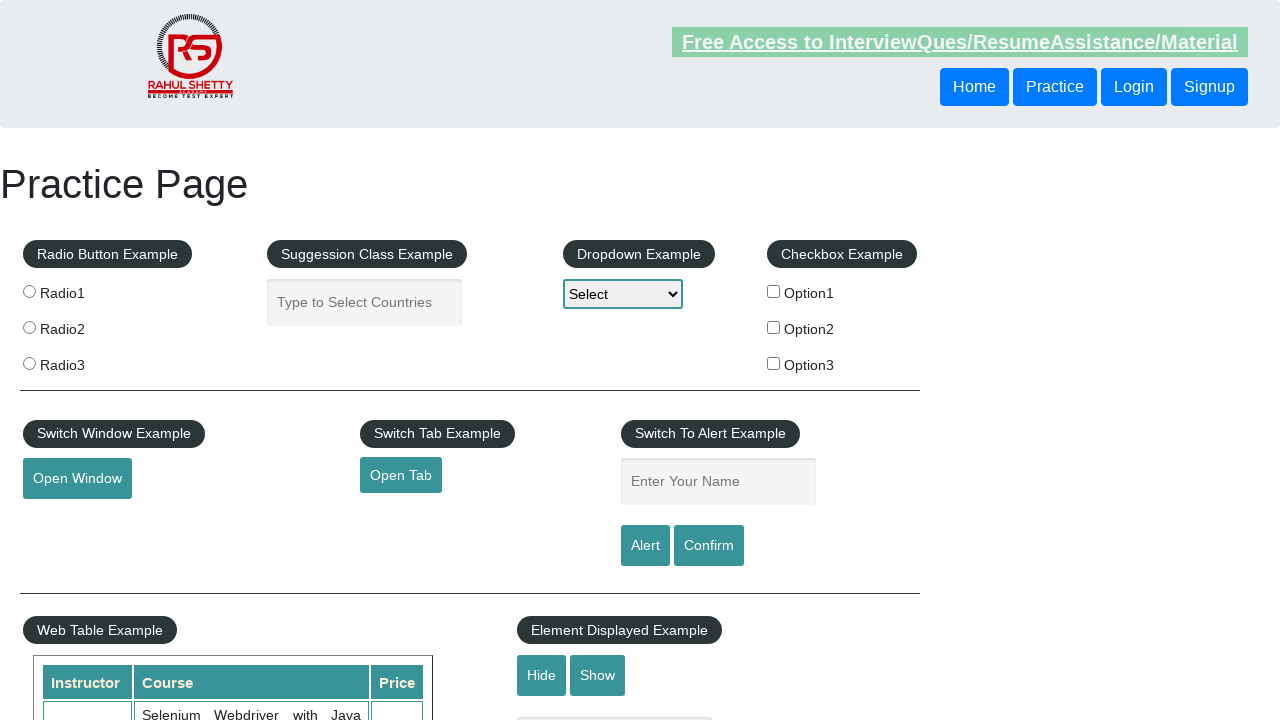

Navigated to AutomationPractice page
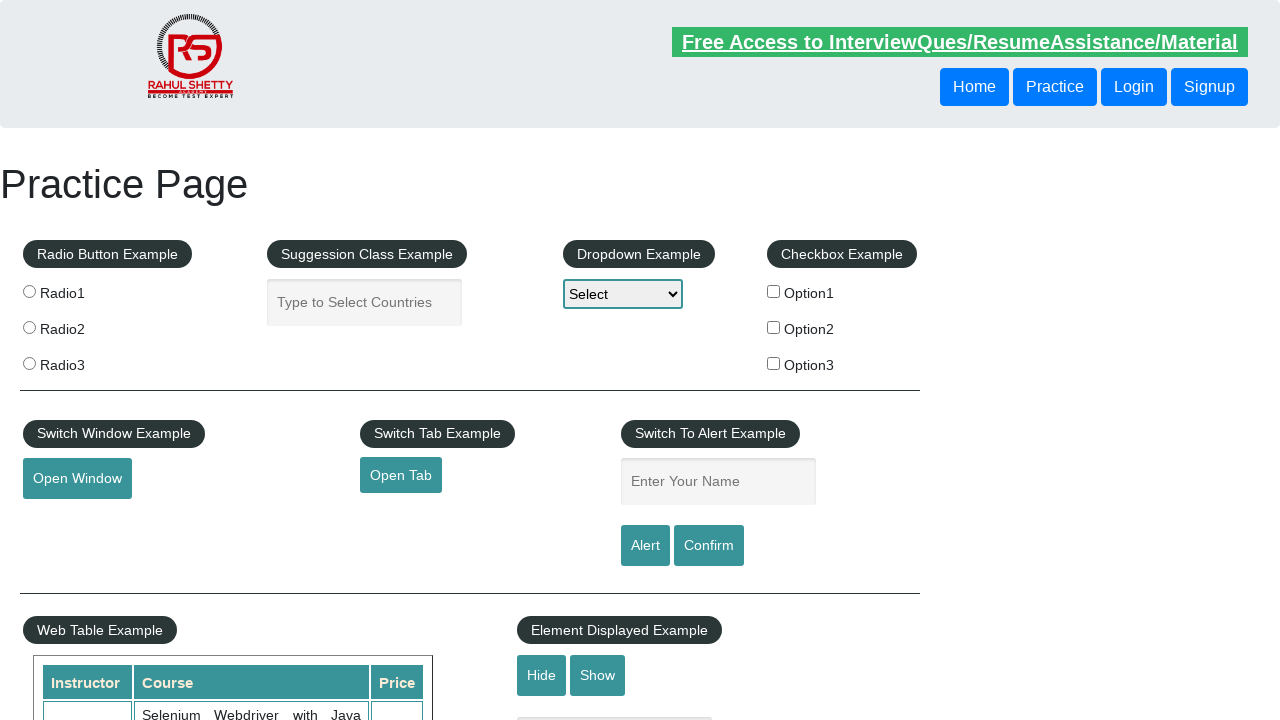

Located checkbox element with id 'checkBoxOption1'
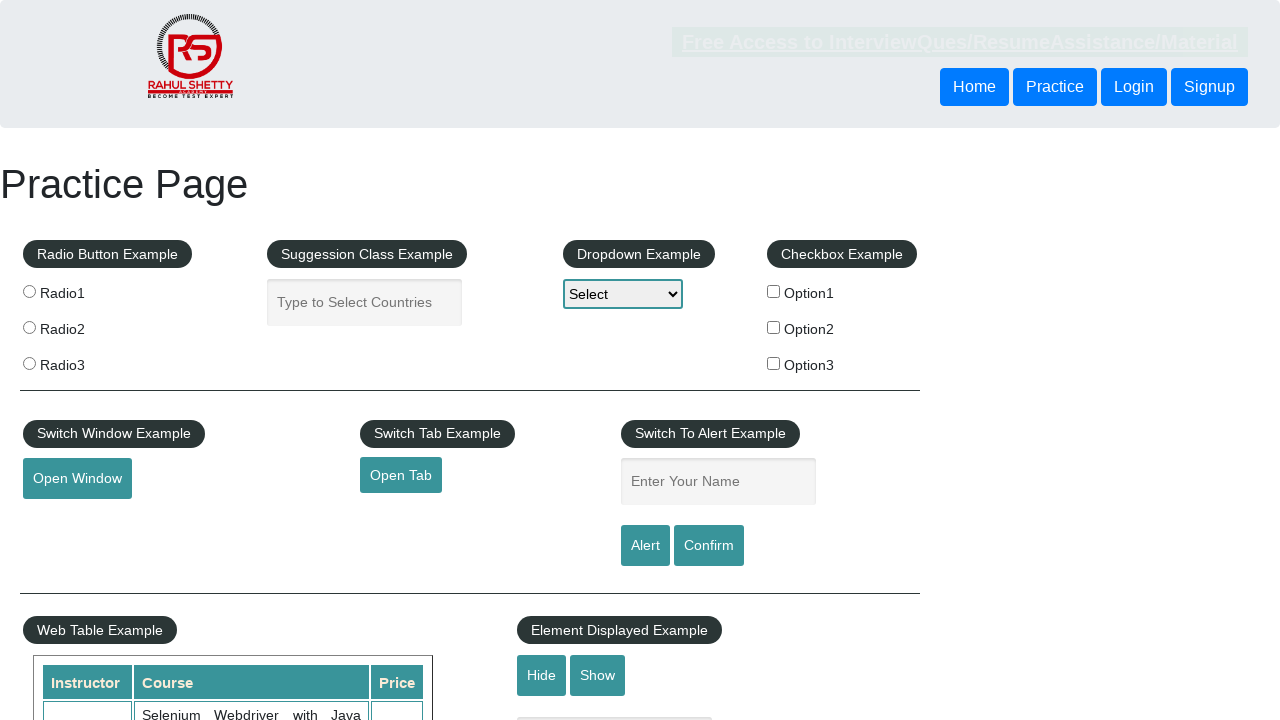

Verified checkbox is initially unchecked
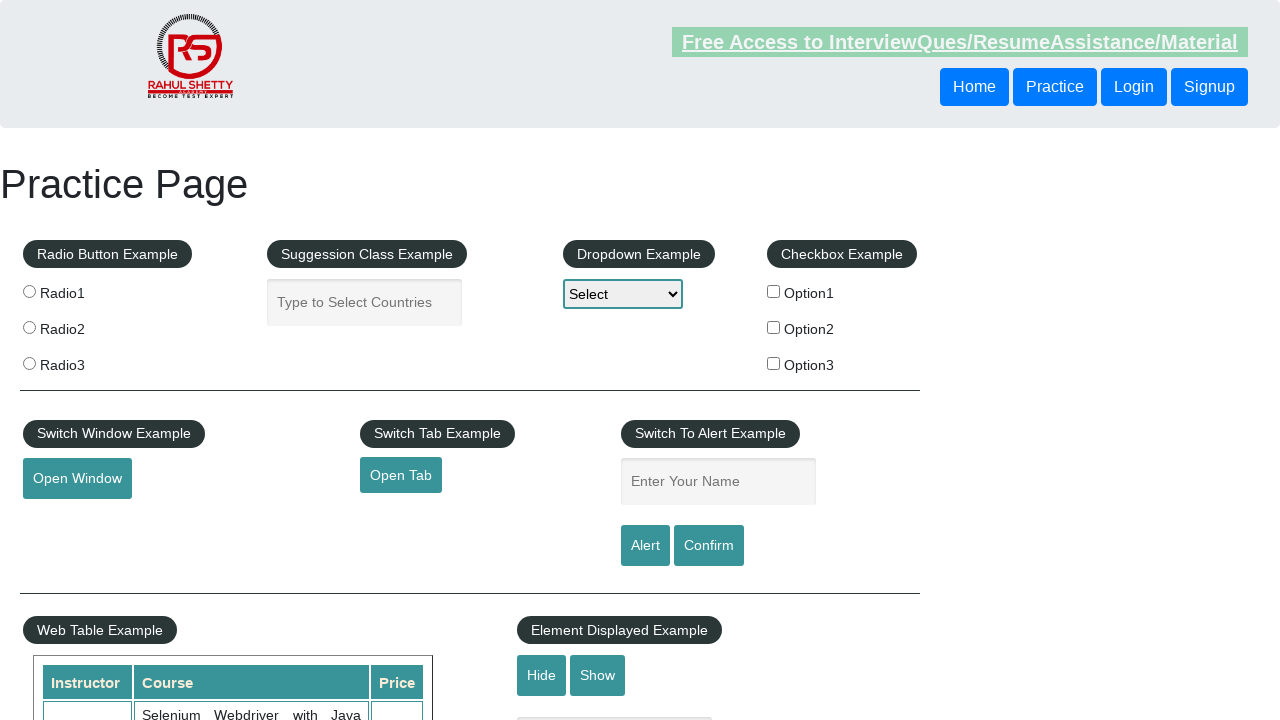

Clicked checkbox to select it at (774, 291) on xpath=//input[@id='checkBoxOption1']
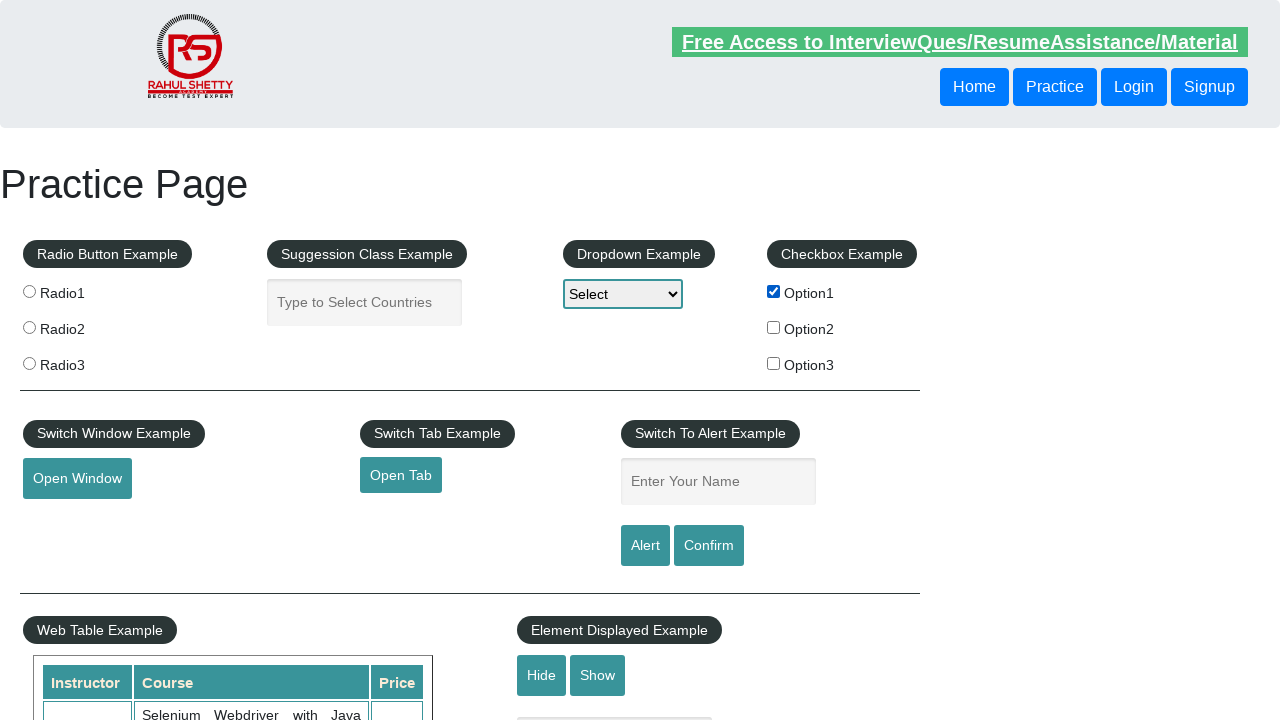

Verified checkbox is now checked after clicking
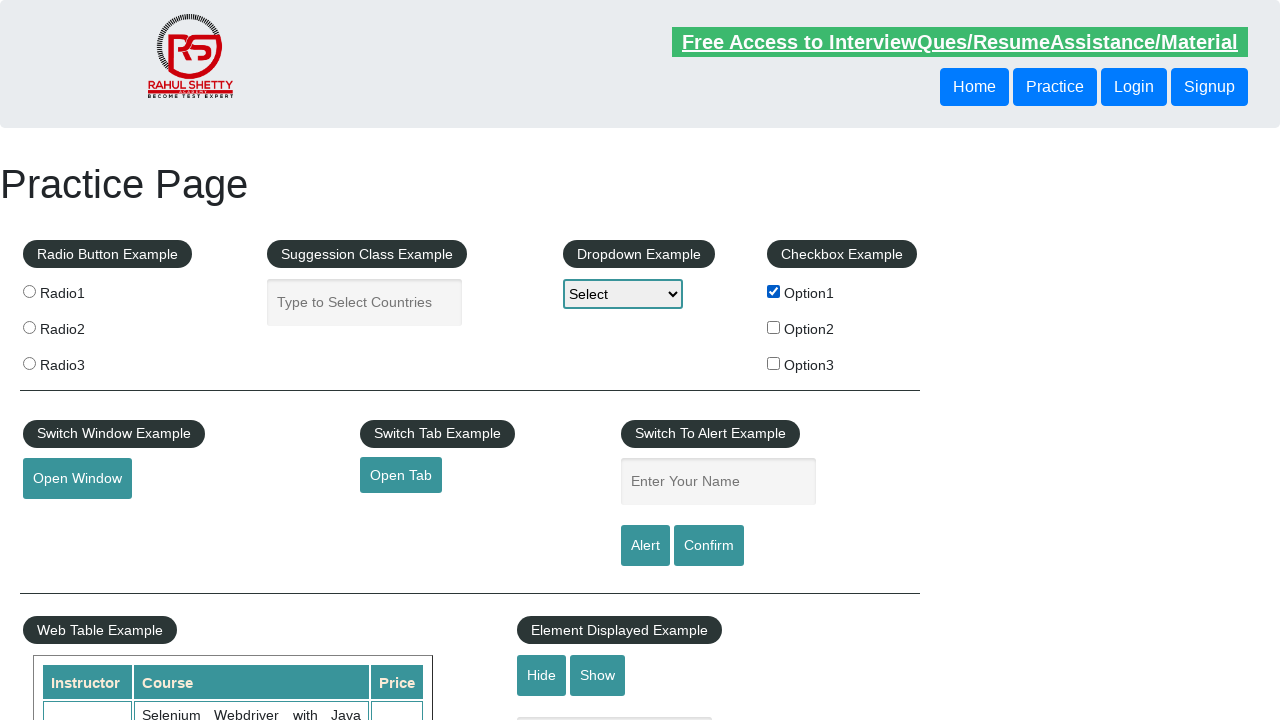

Clicked checkbox again to deselect it at (774, 291) on xpath=//input[@id='checkBoxOption1']
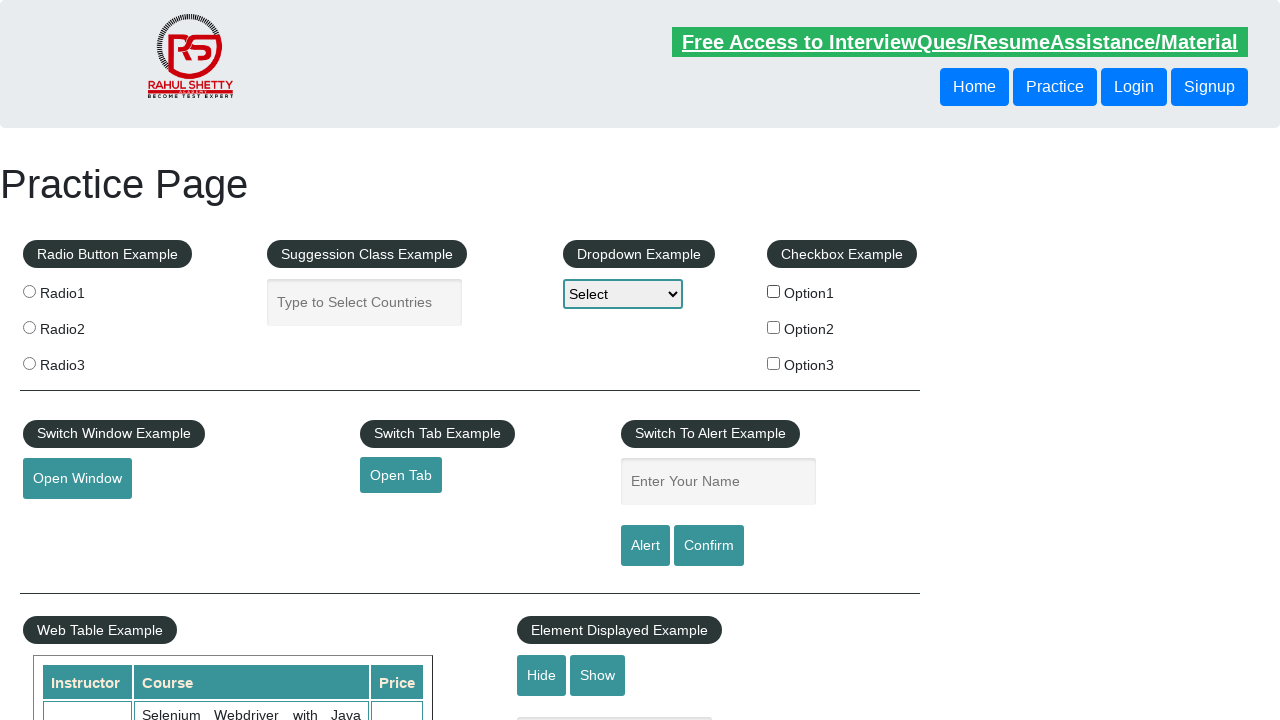

Verified checkbox is unchecked after second click
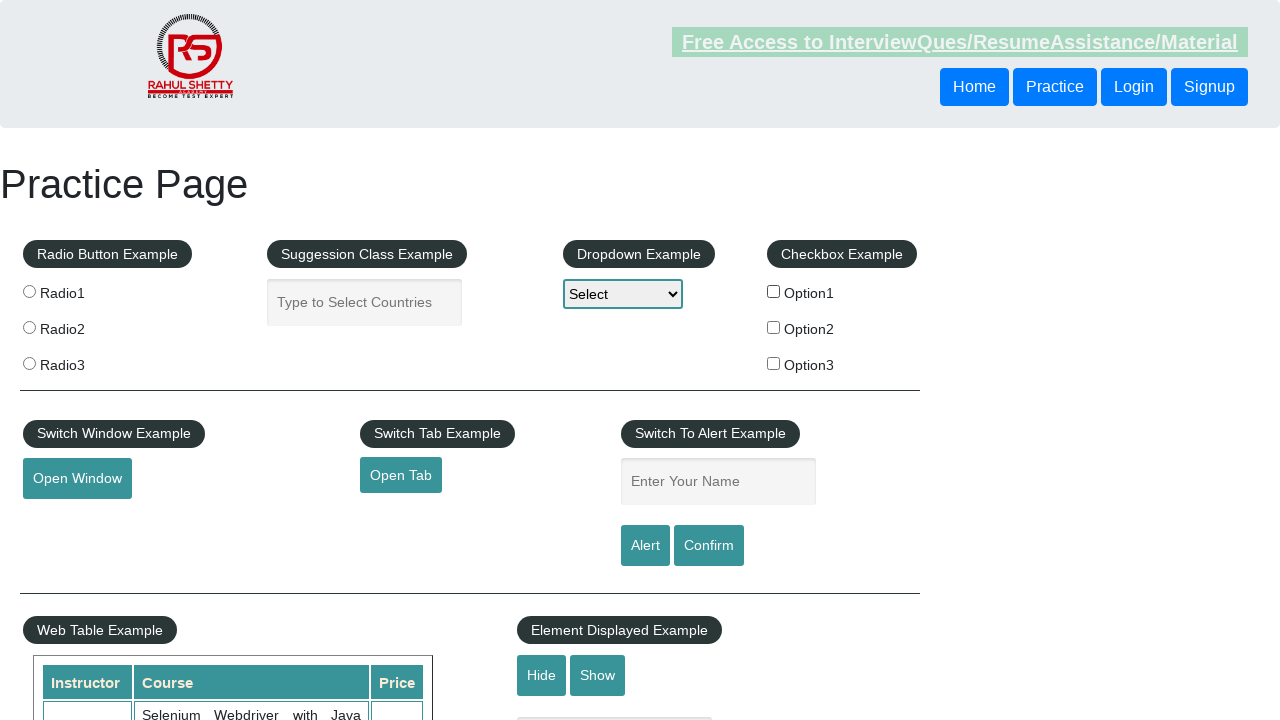

Counted total checkboxes on page: 3
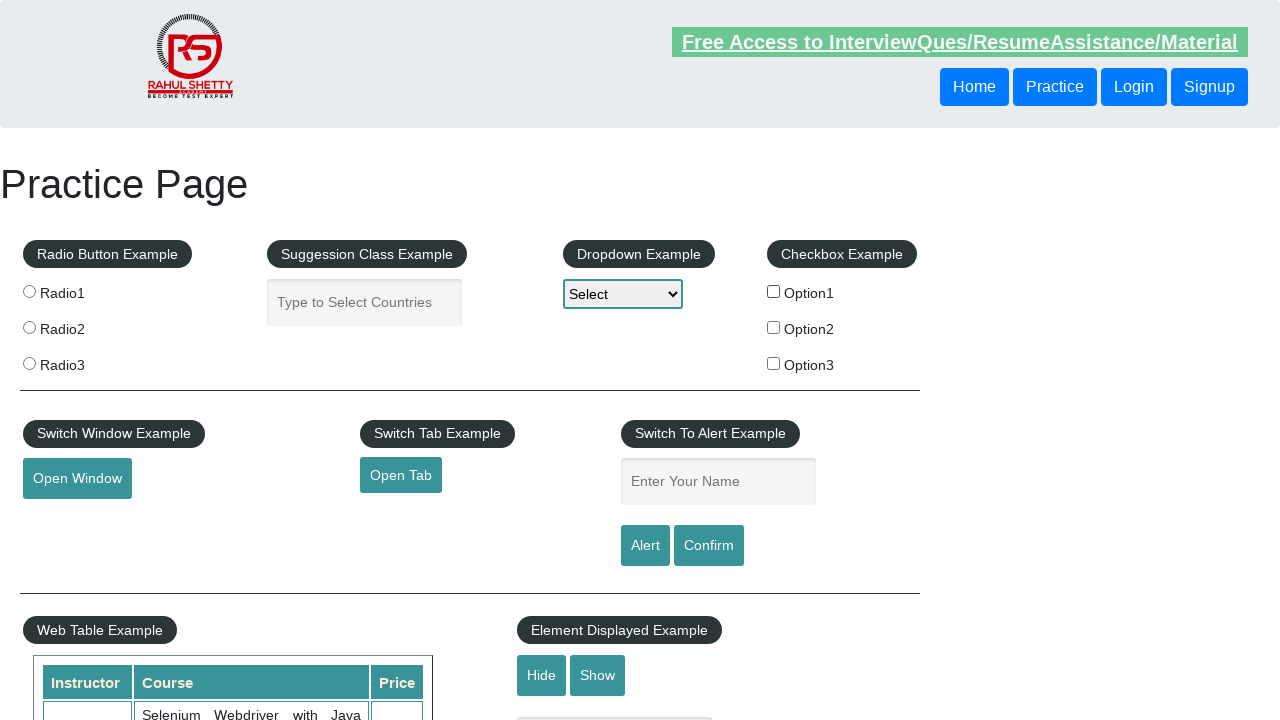

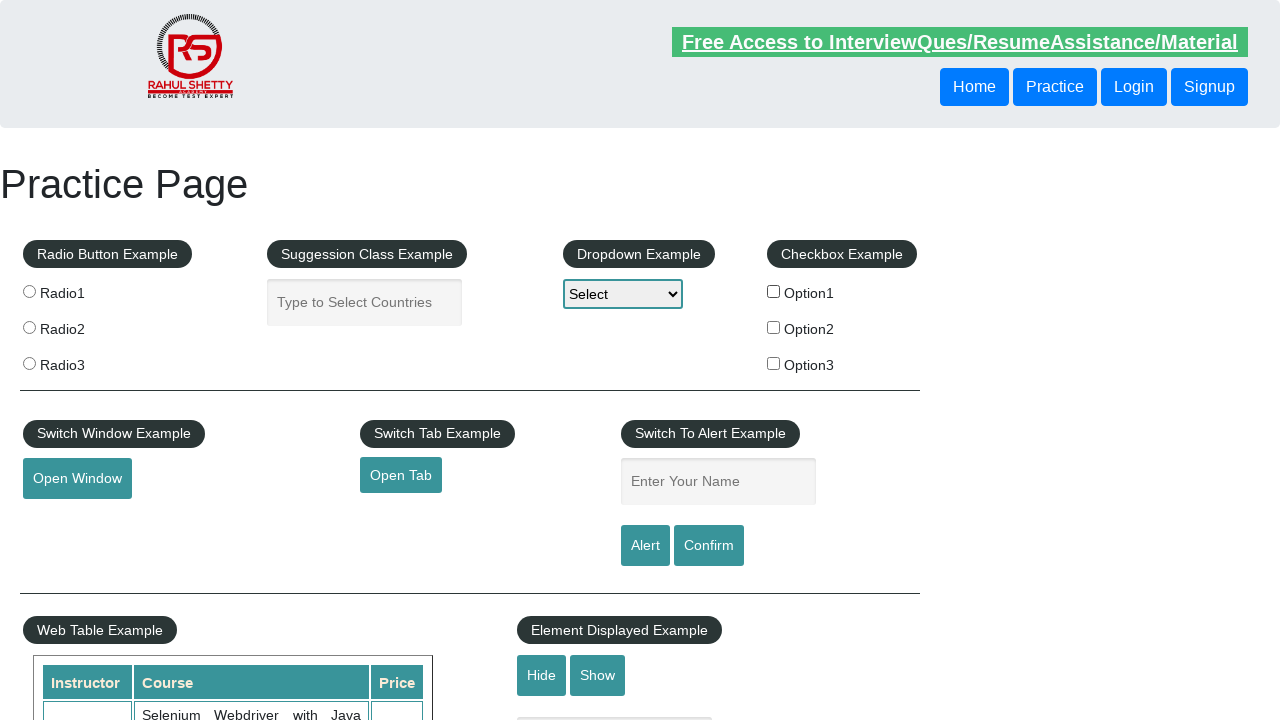